Searches for a song on YouTube Music and navigates to the first result

Starting URL: https://music.youtube.com/search?q=bohemian+rhapsody

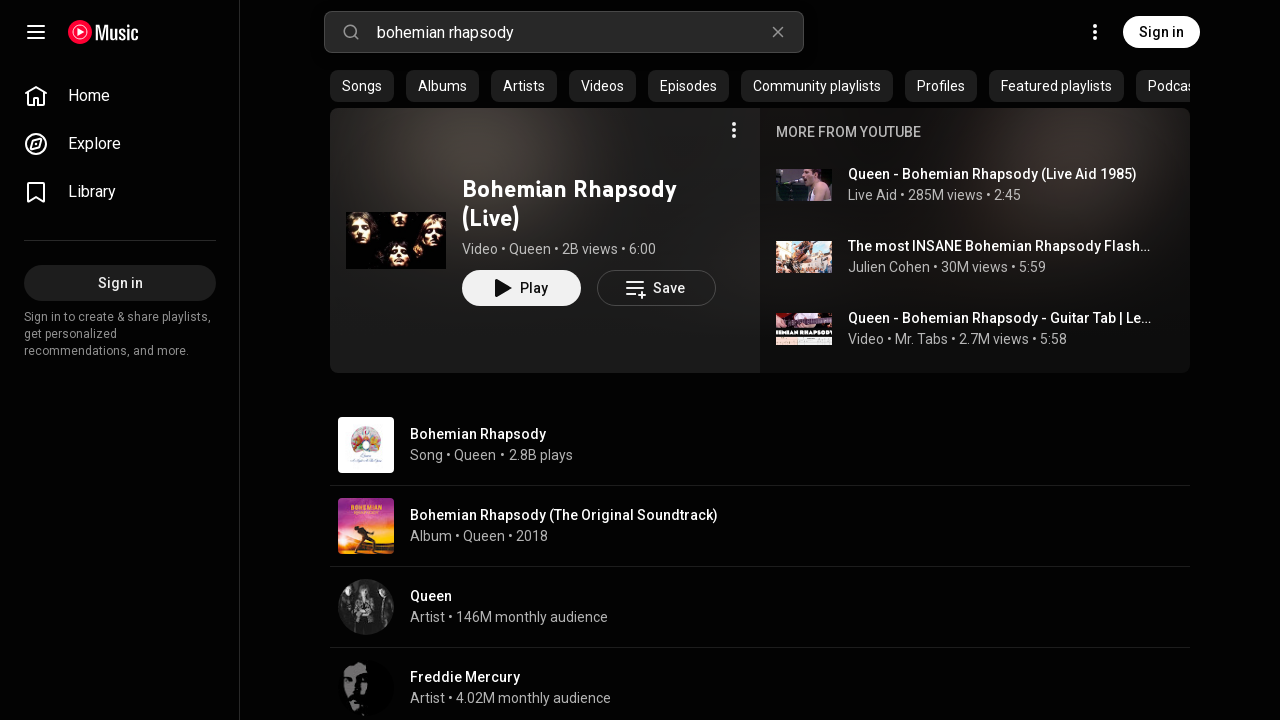

Search results loaded on YouTube Music
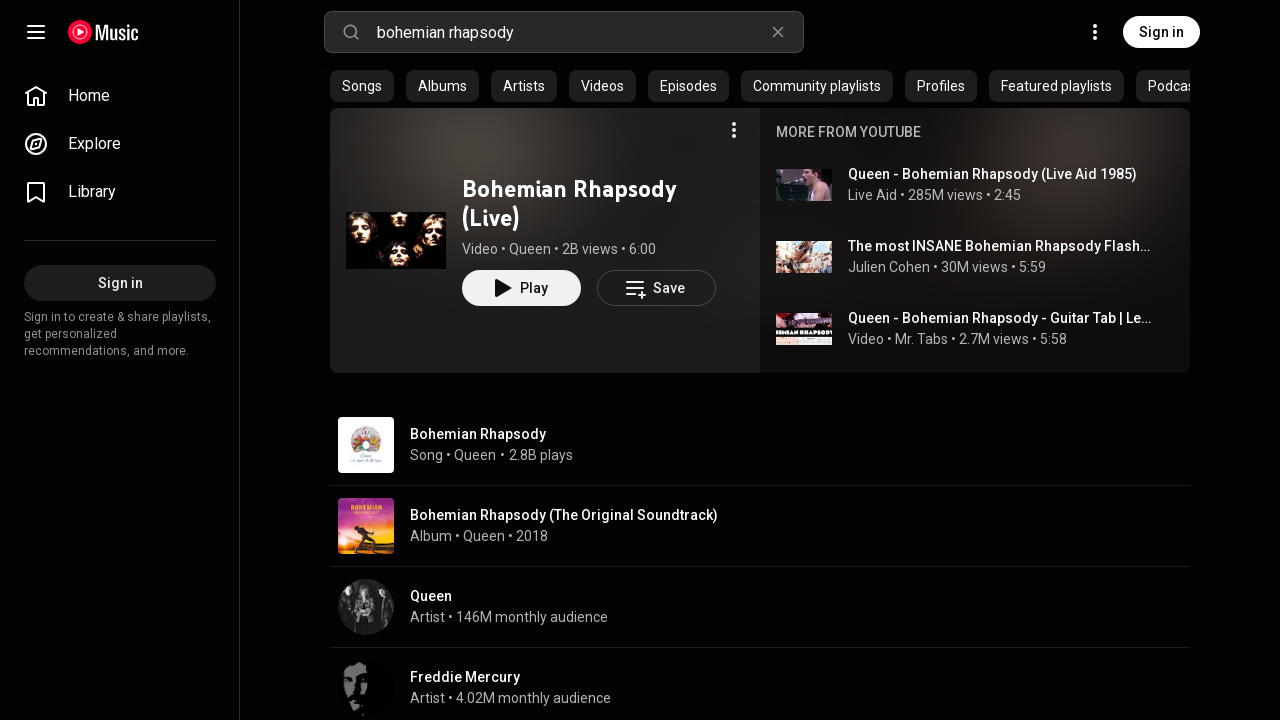

Clicked on the first song result (Bohemian Rhapsody) at (569, 189) on a.yt-simple-endpoint.style-scope.yt-formatted-string
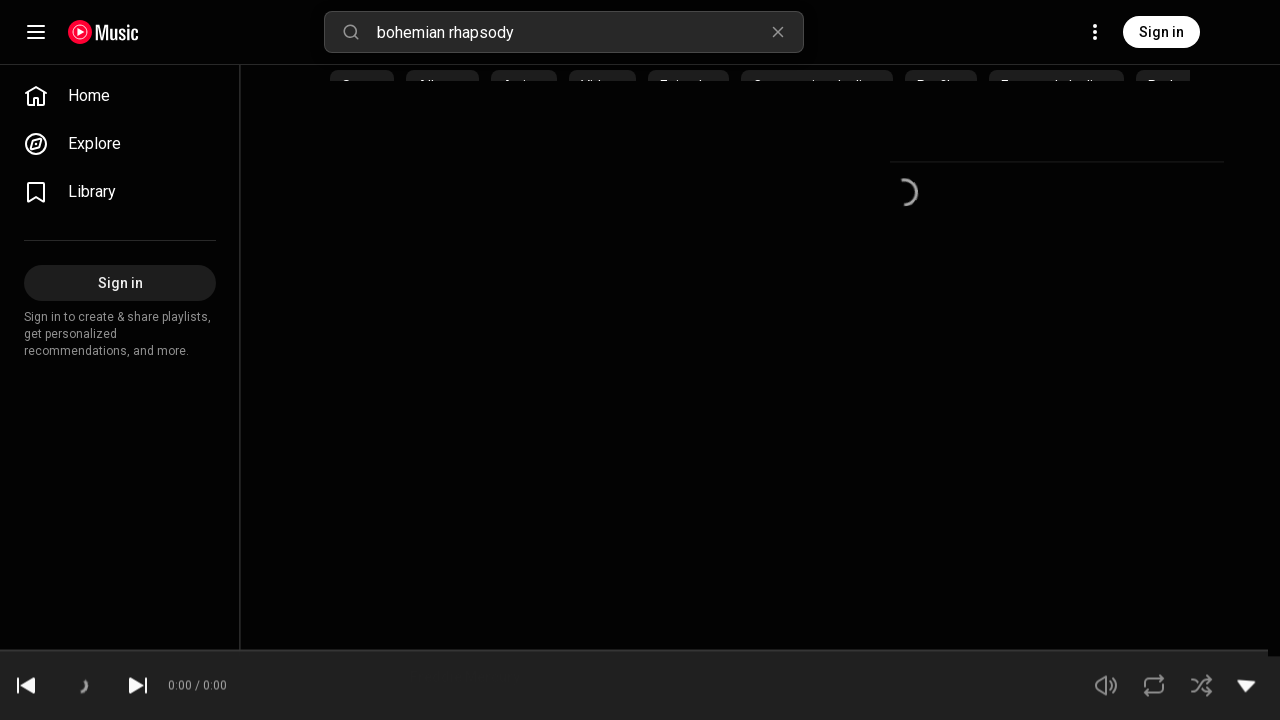

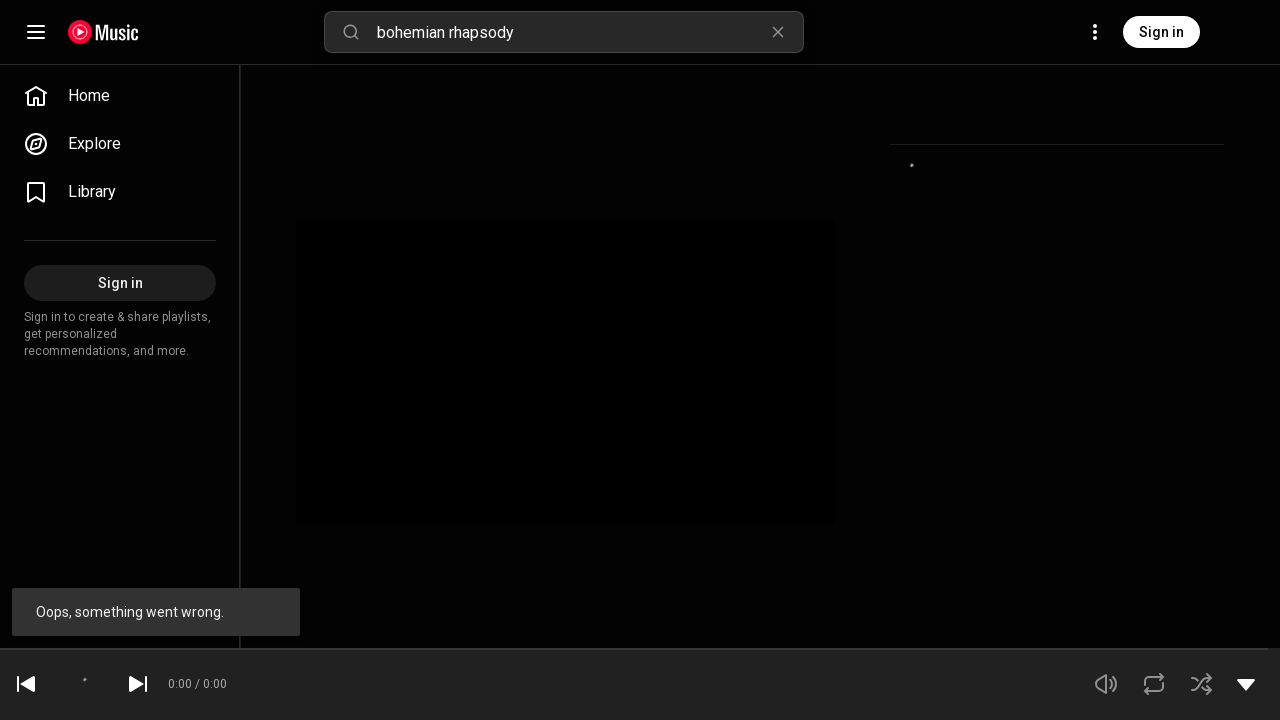